Tests window handling functionality by opening a new browser window and switching between windows

Starting URL: https://demoqa.com/browser-windows

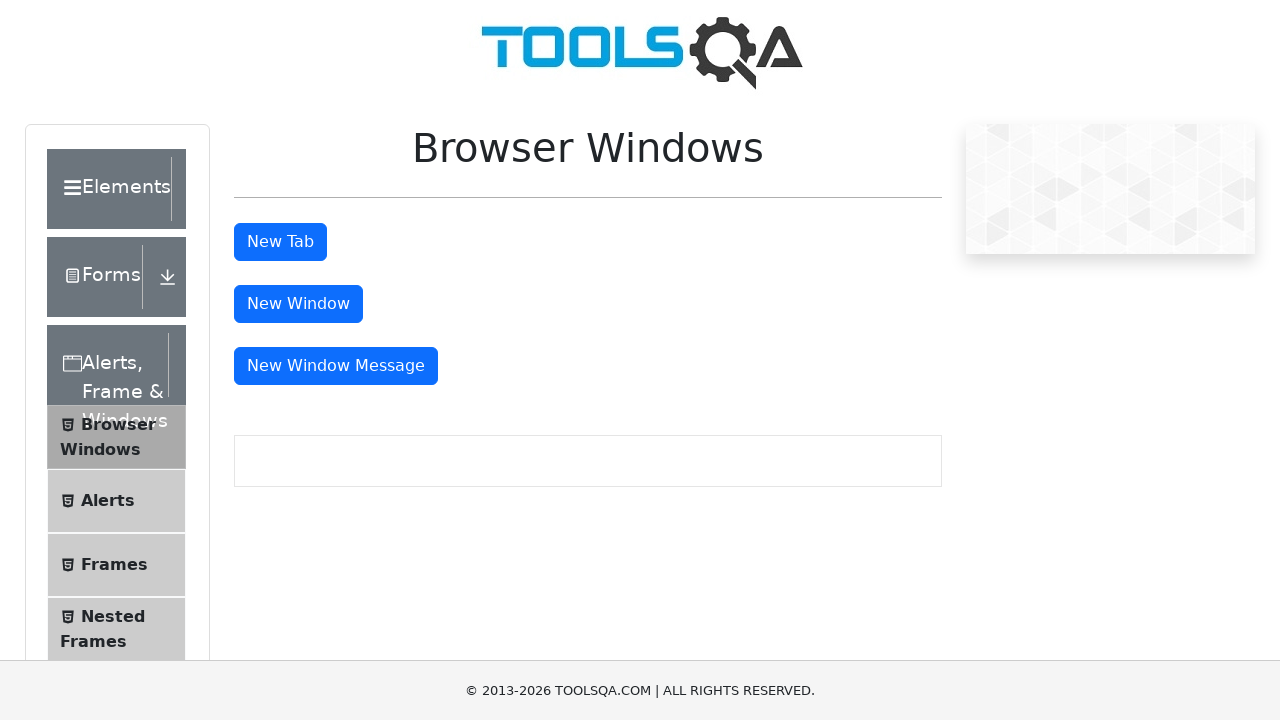

Clicked button to open new window at (298, 304) on #windowButton
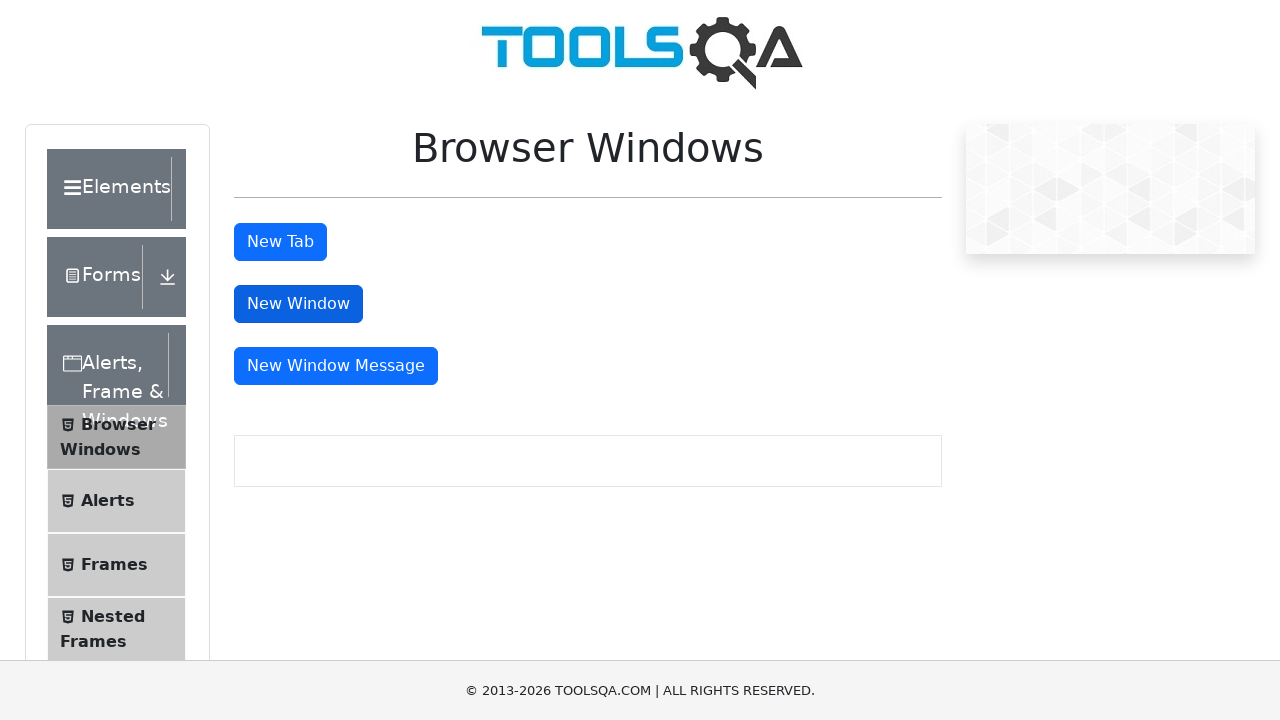

Waited 1000ms for new window to open
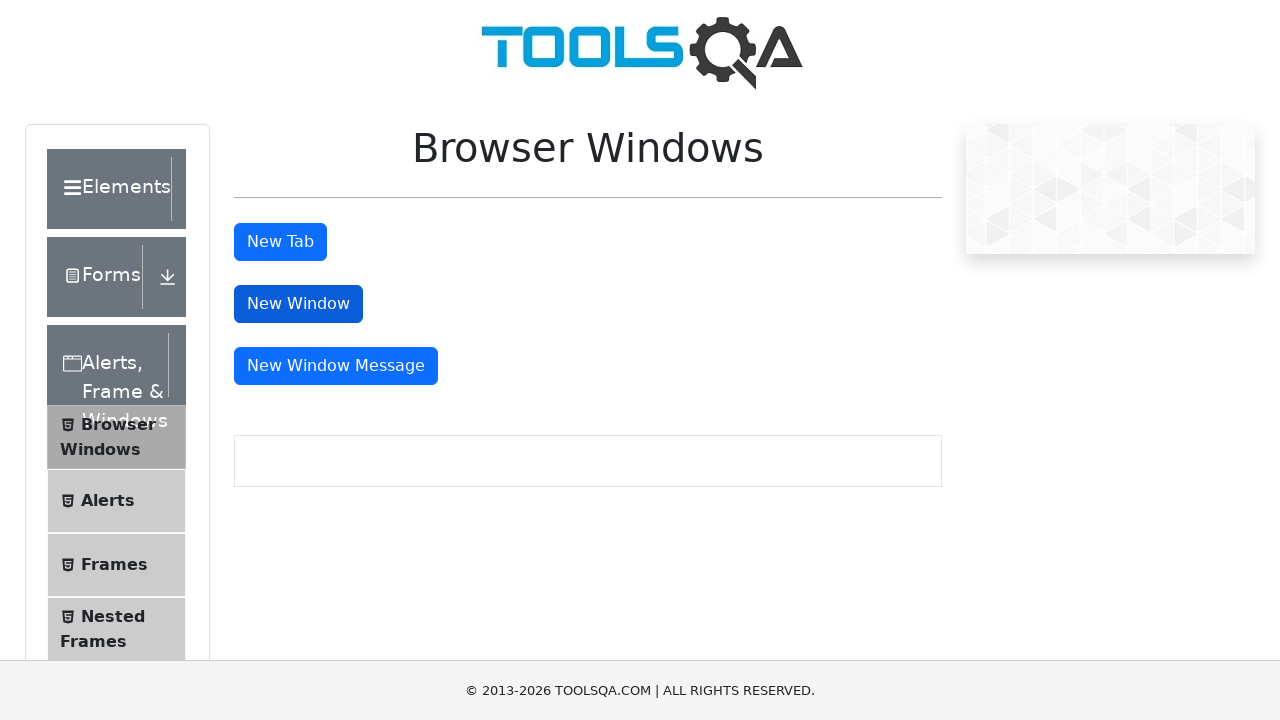

Retrieved all pages from browser context
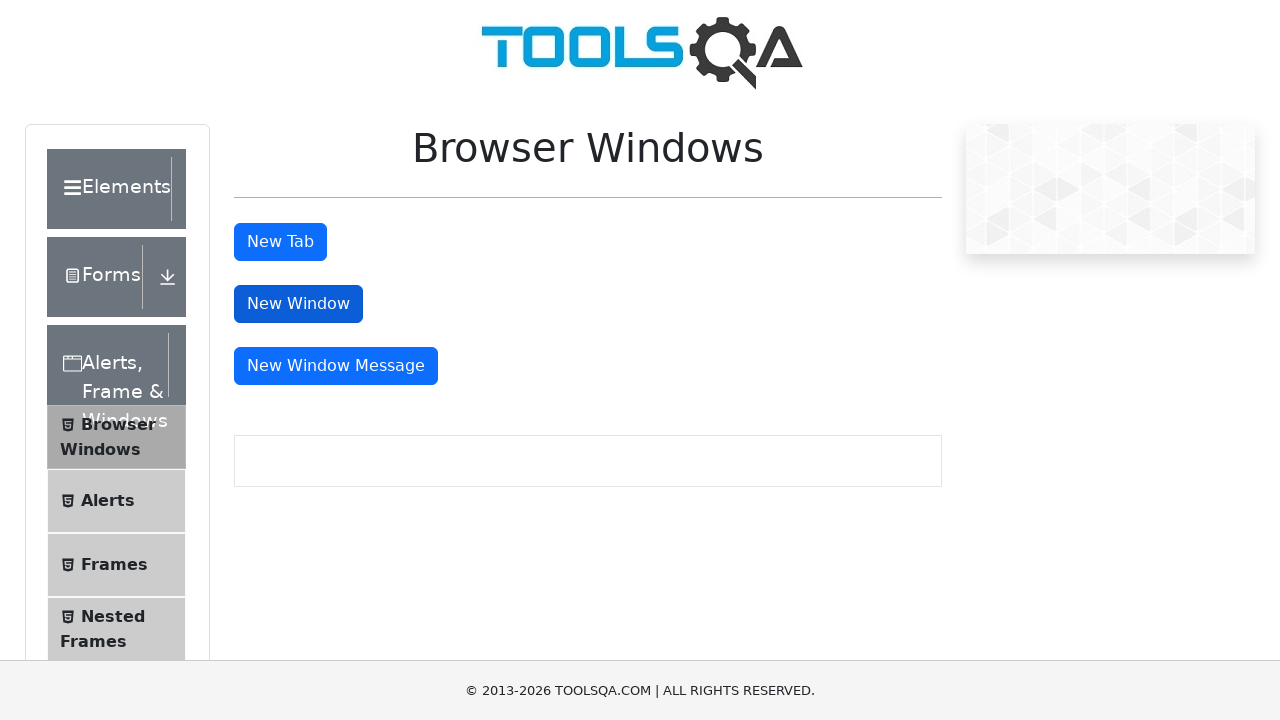

Verified window handle exists and accessed its URL
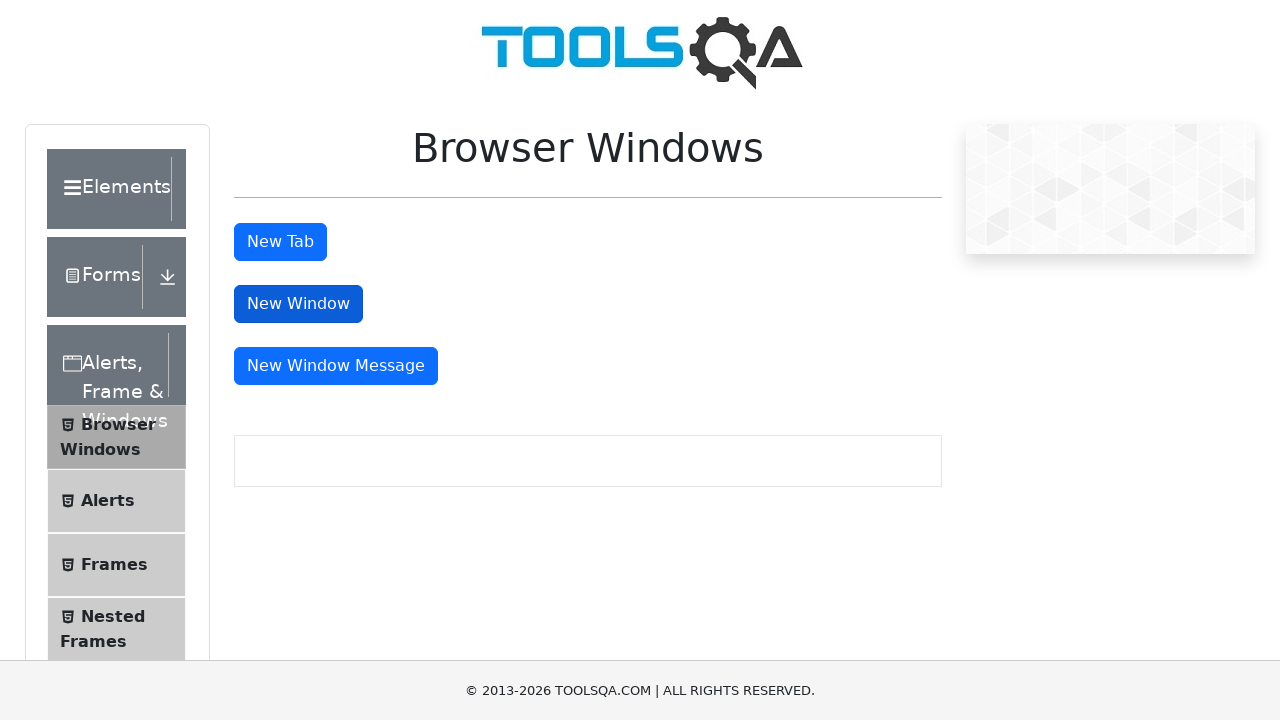

Verified window handle exists and accessed its URL
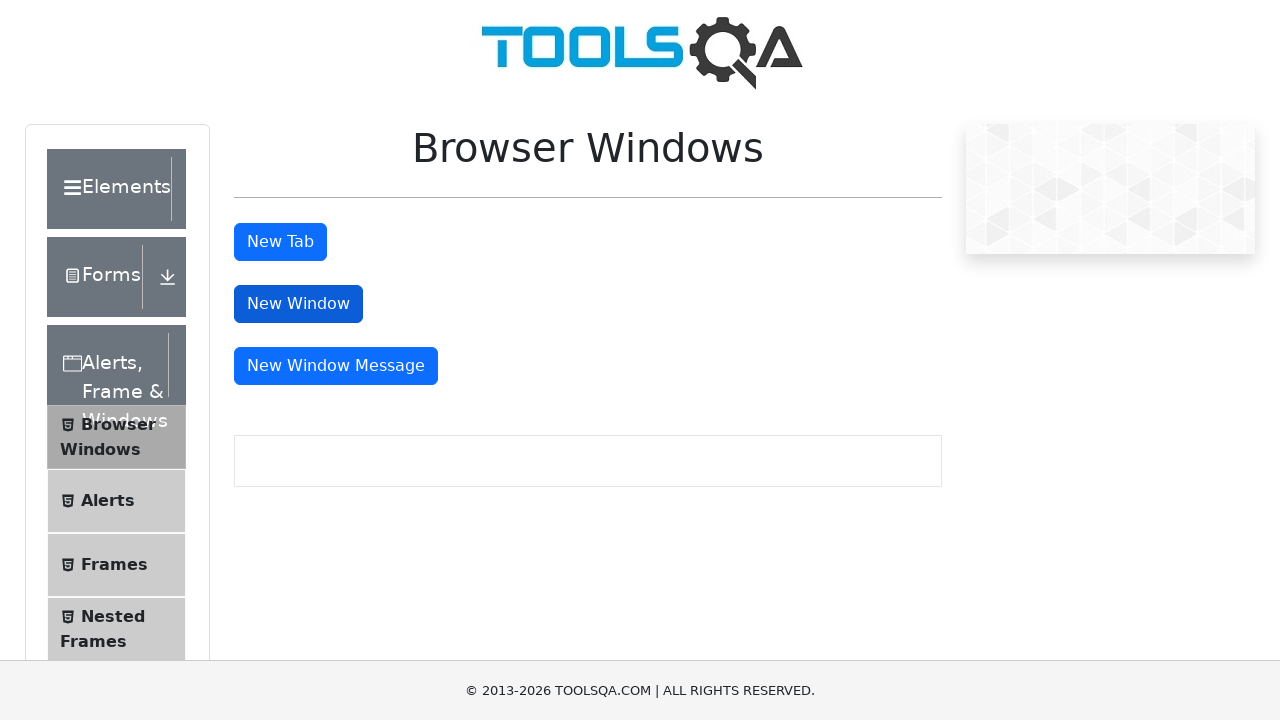

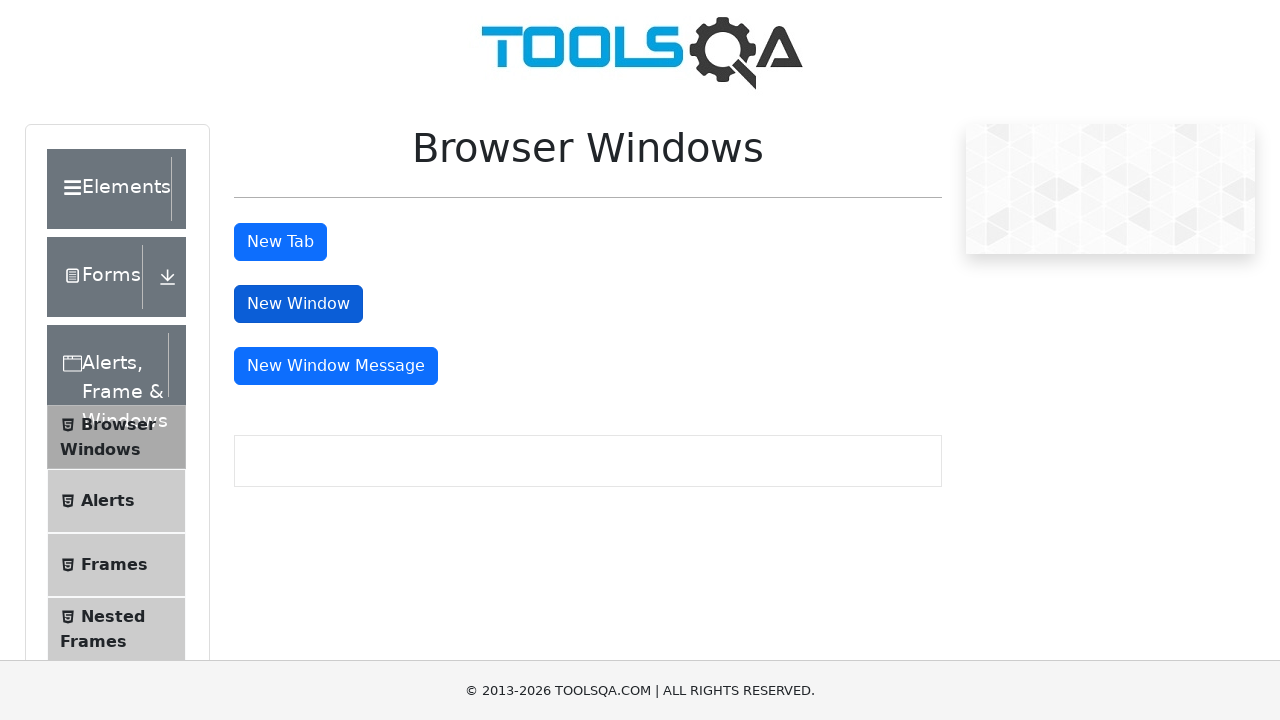